Tests opening a new tab link and navigating to the about page on the external website

Starting URL: https://rahulshettyacademy.com/AutomationPractice/

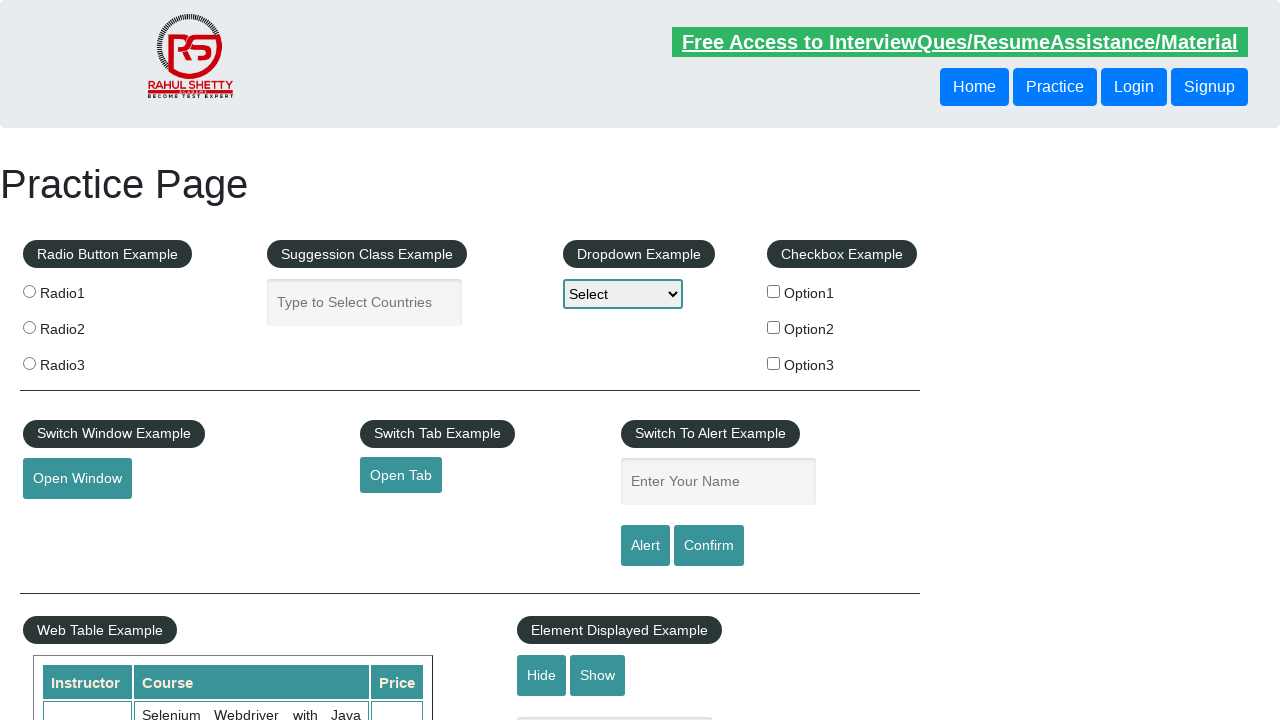

Retrieved href attribute from open tab link
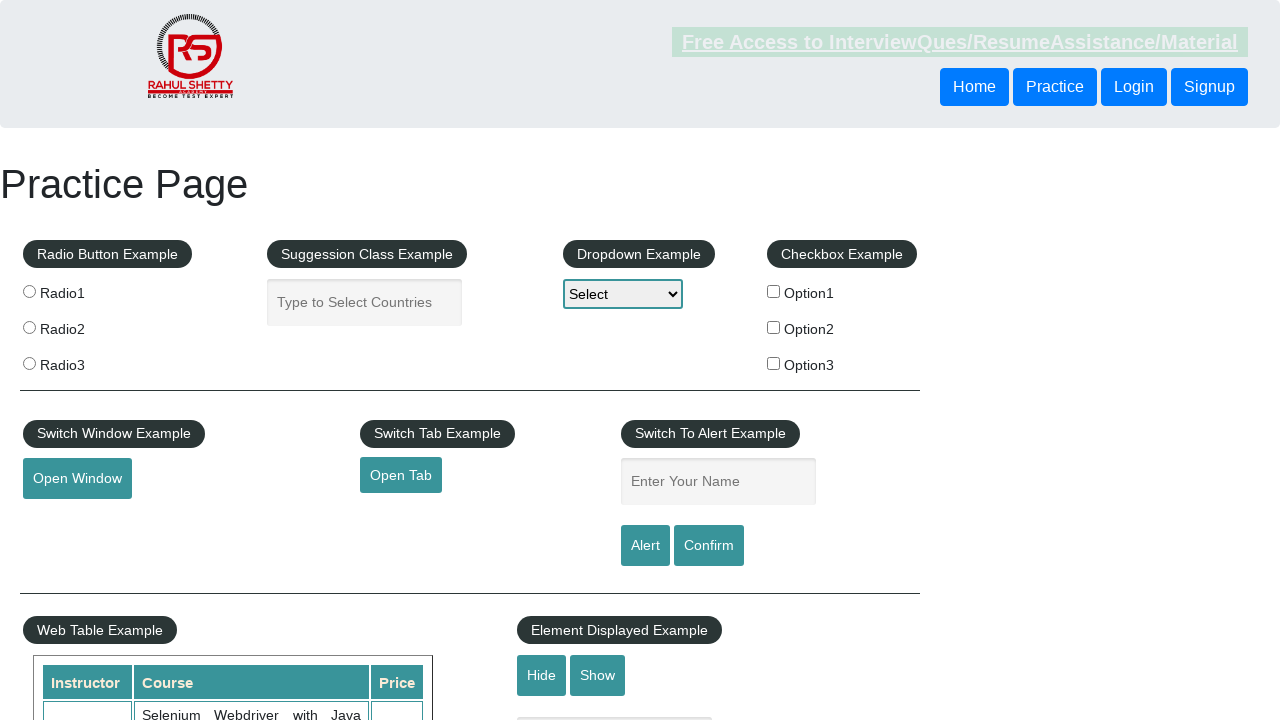

Navigated to external website URL from open tab link
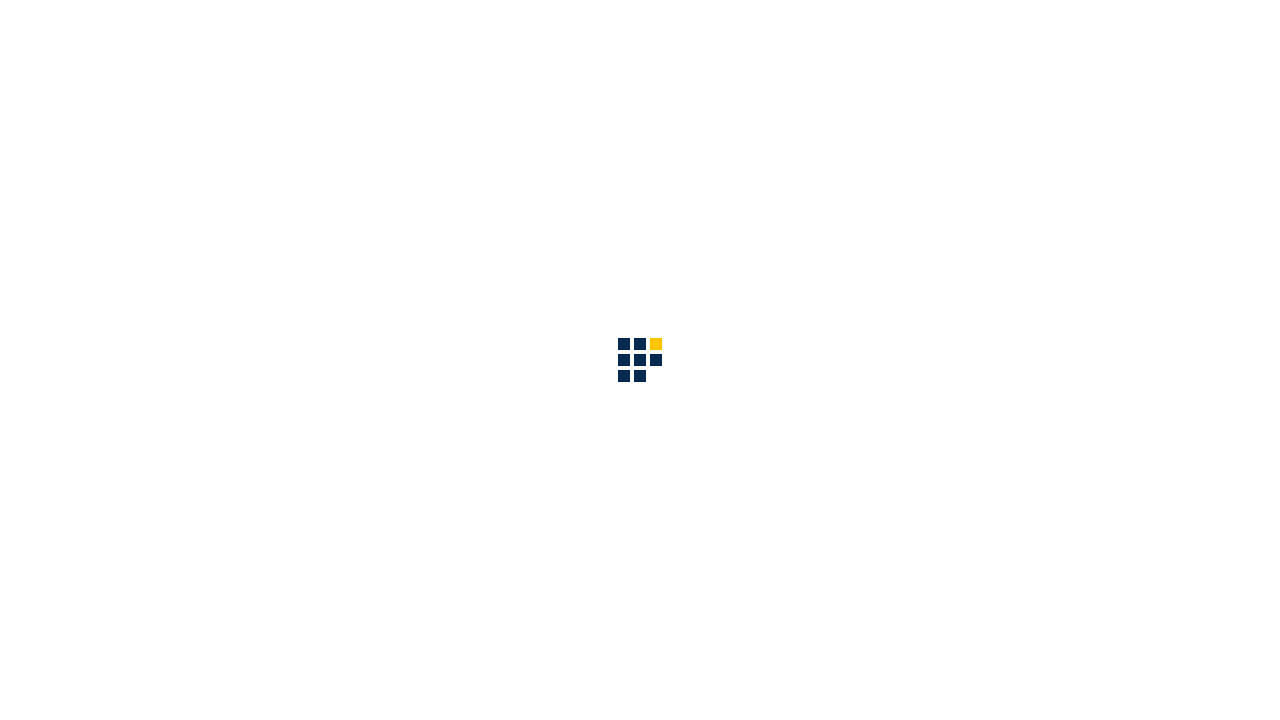

Clicked about link on external website at (865, 36) on div.sub-menu-bar a[href*='about']
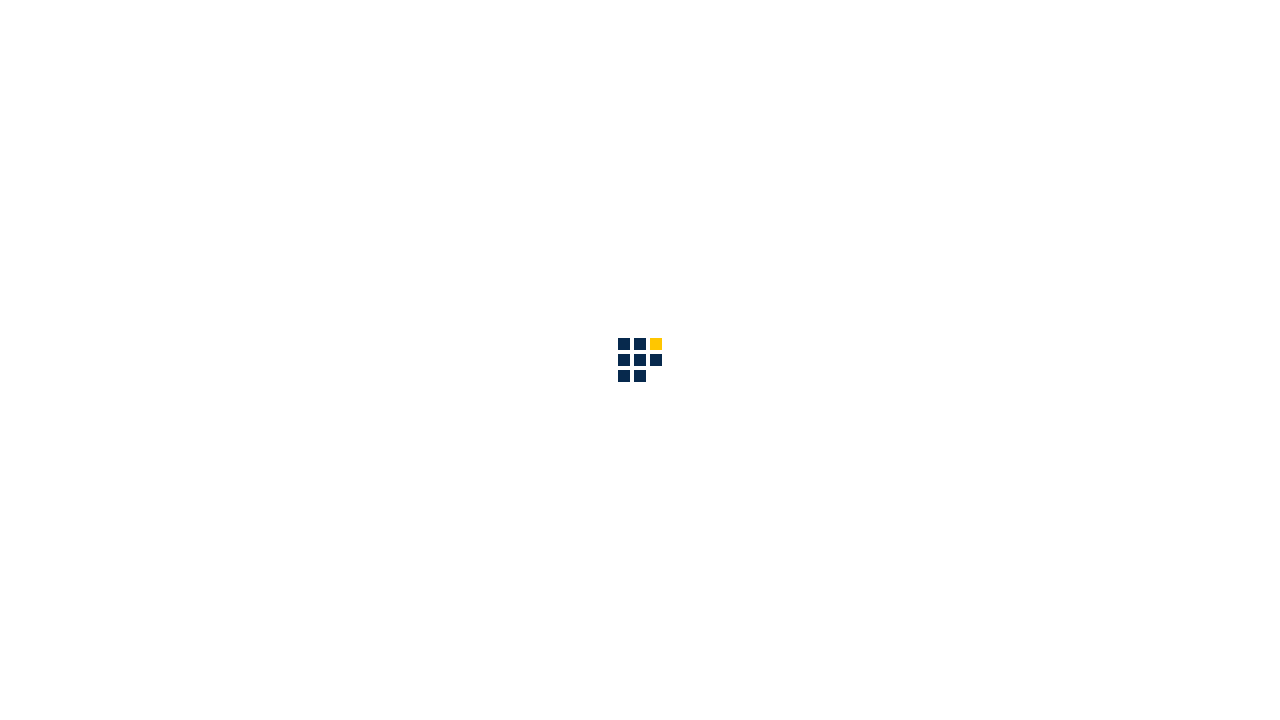

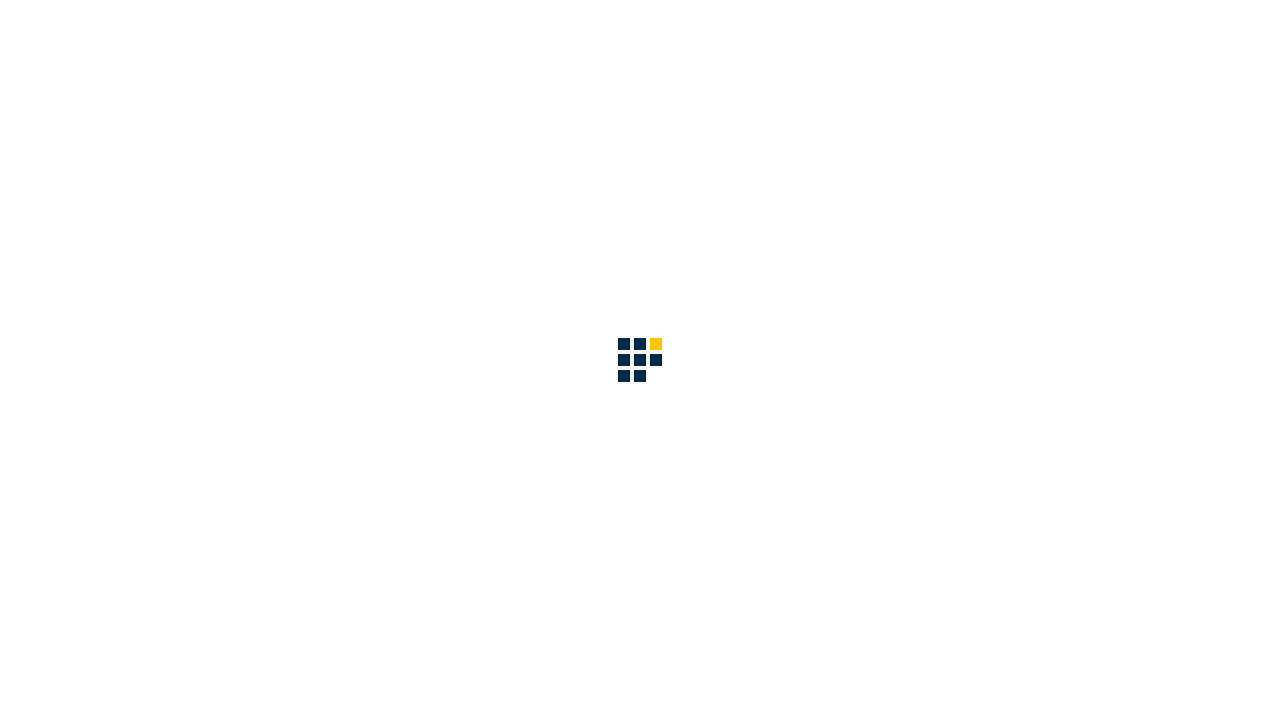